Tests file upload functionality by selecting a file and submitting the upload form on the-internet.herokuapp.com upload page

Starting URL: https://the-internet.herokuapp.com/upload

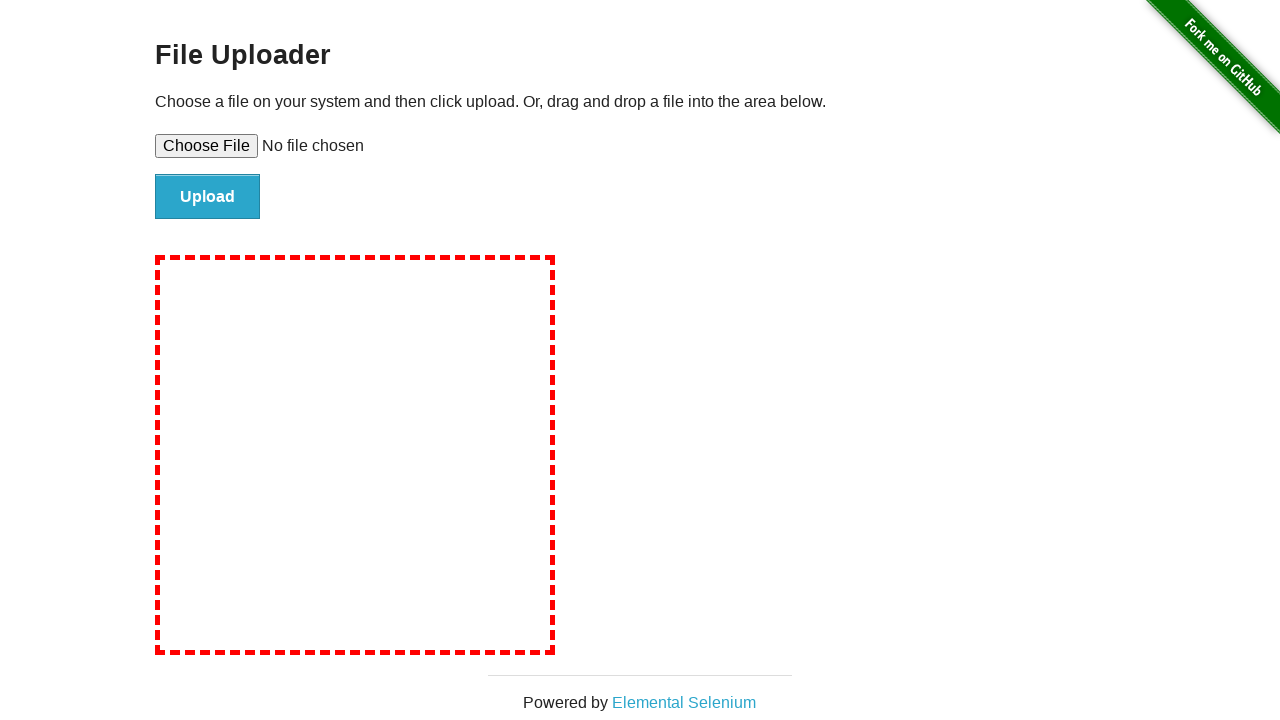

Selected test_image.png file for upload
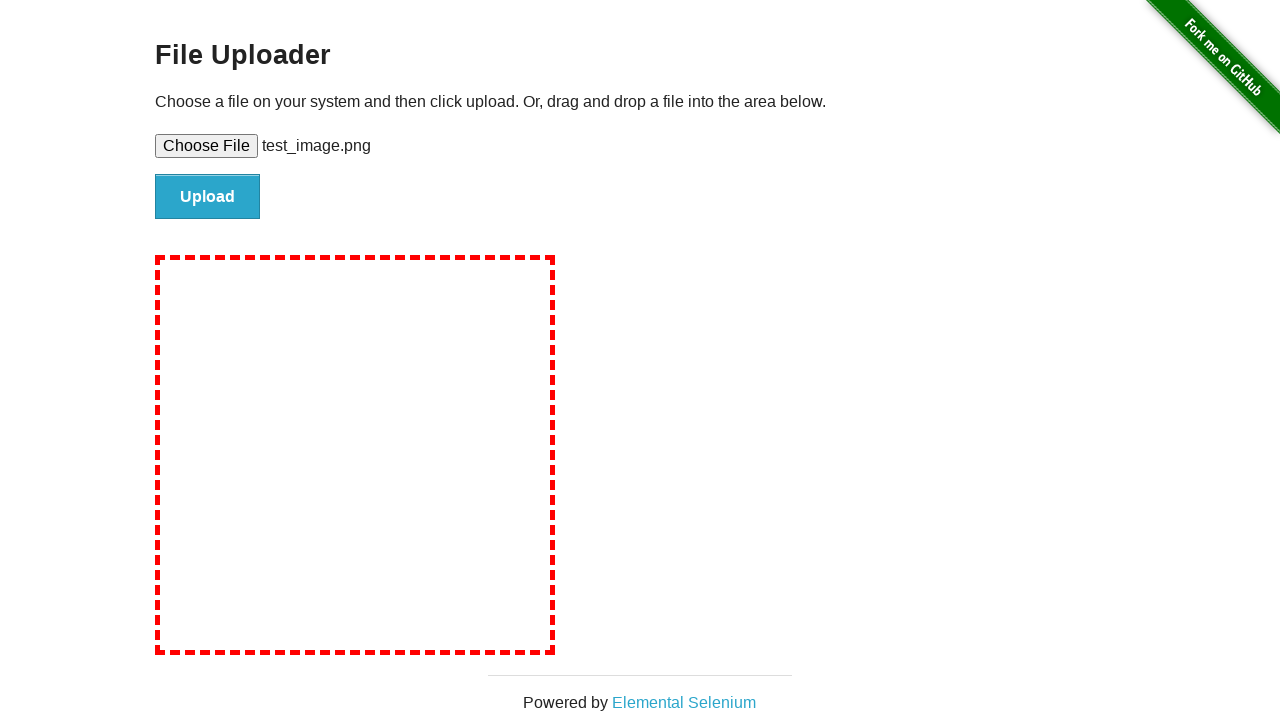

Clicked file submit button to upload at (208, 197) on #file-submit
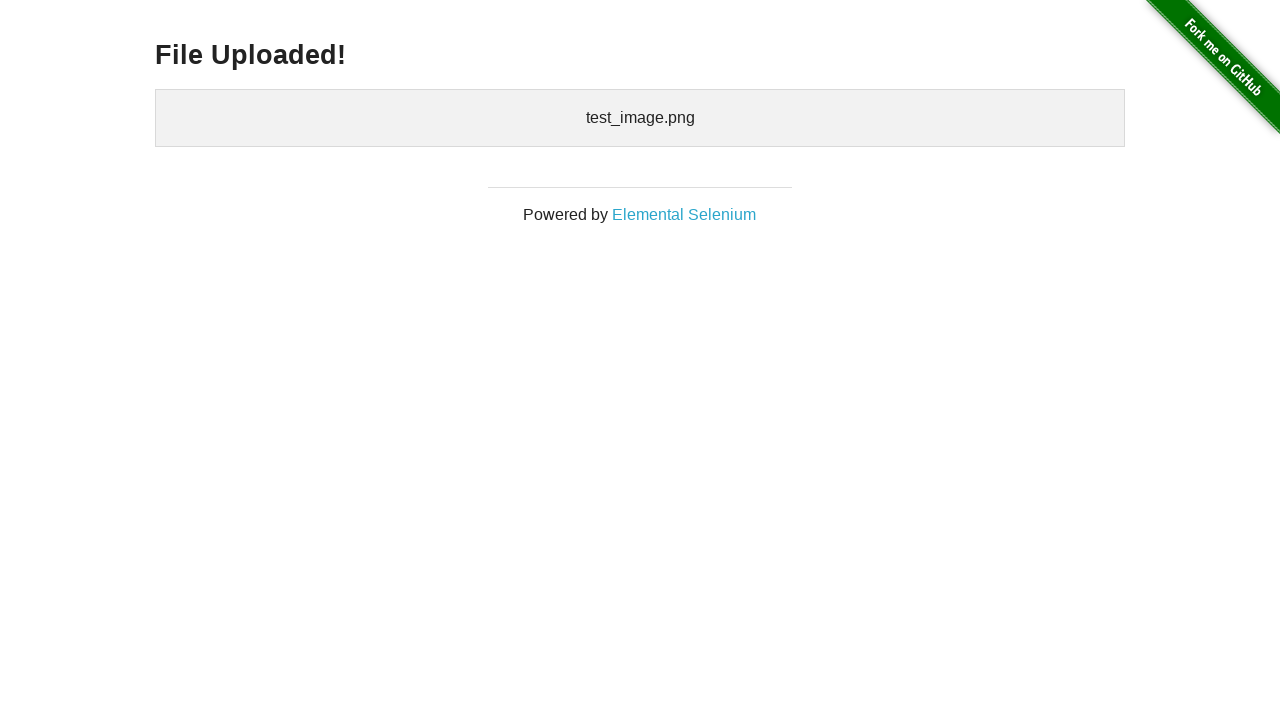

File upload confirmation message appeared
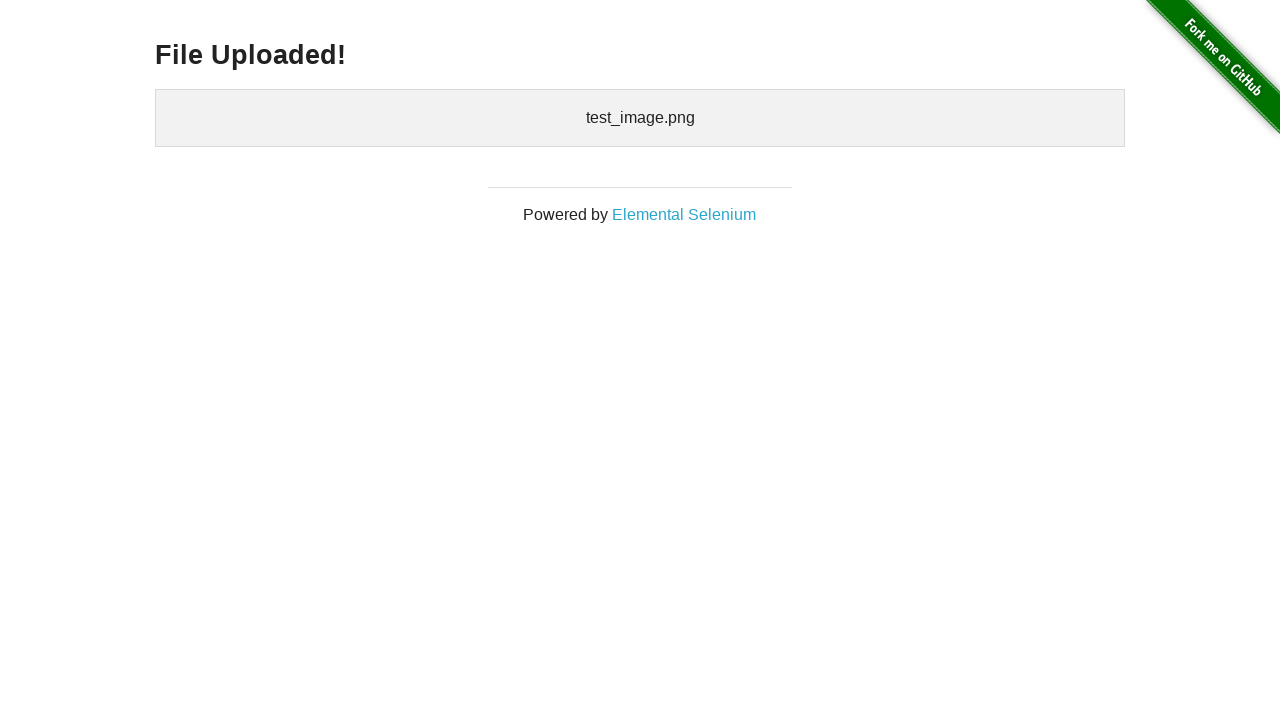

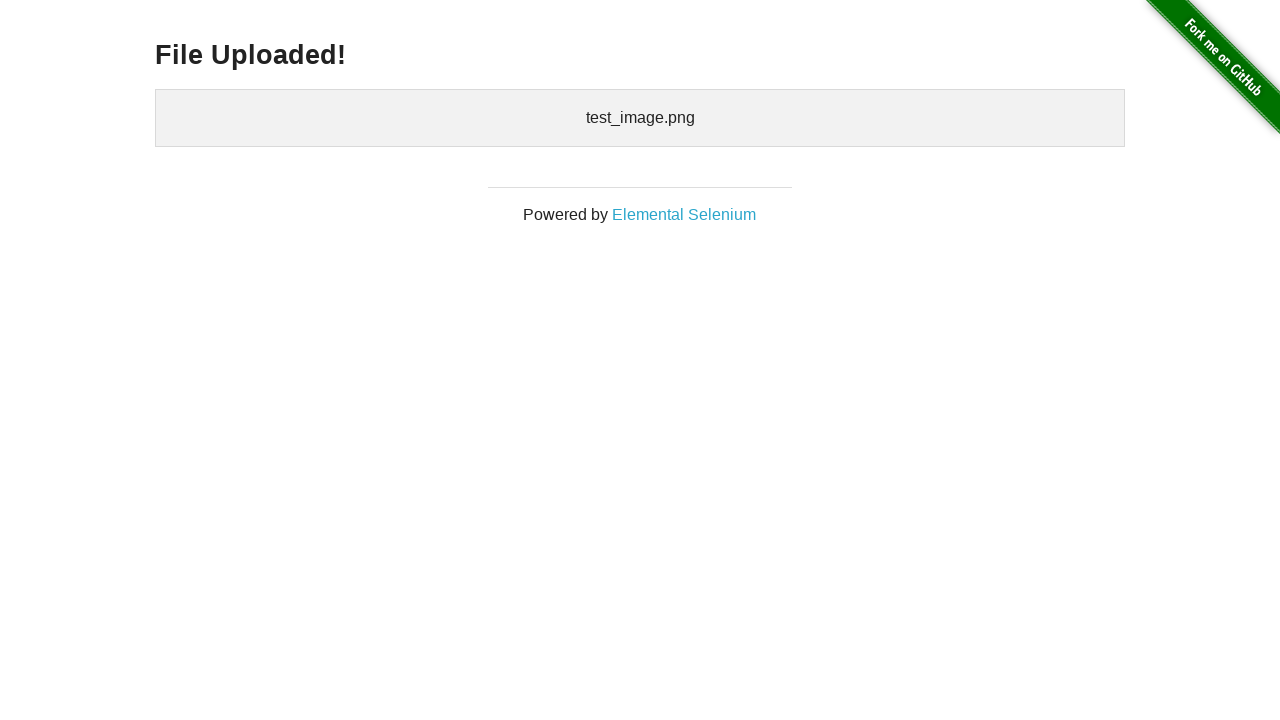